Navigates to the OrangeHRM homepage and validates that the page title contains or matches "Resources" by checking various string comparison conditions.

Starting URL: https://www.orangehrm.com/

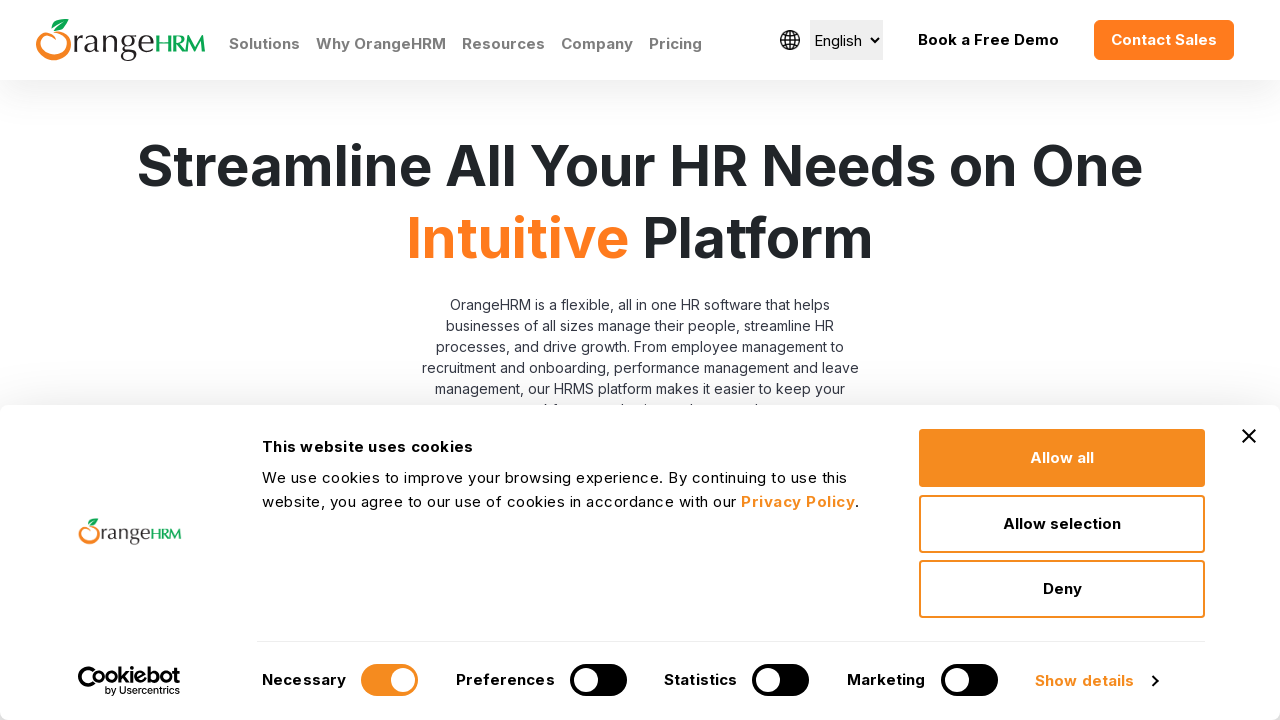

Set viewport size to 1920x1080
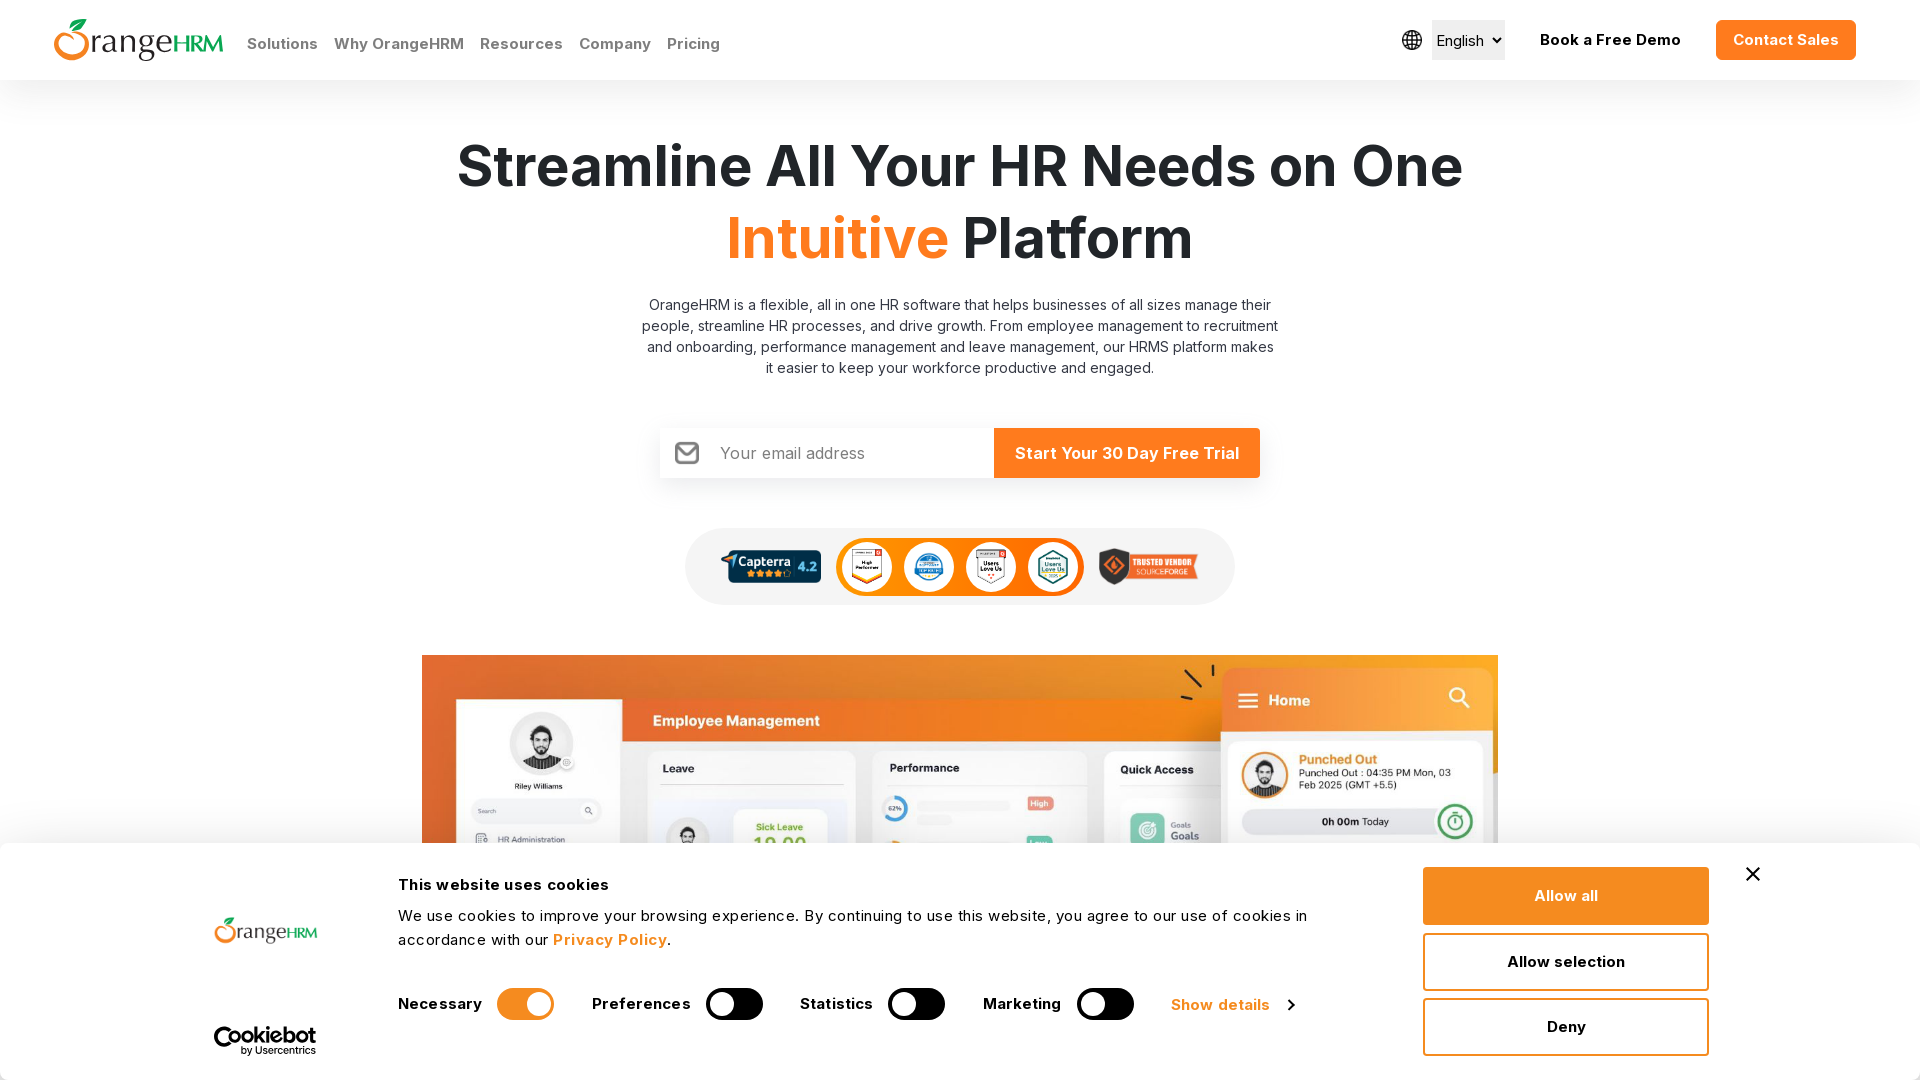

Waited for page to reach domcontentloaded state
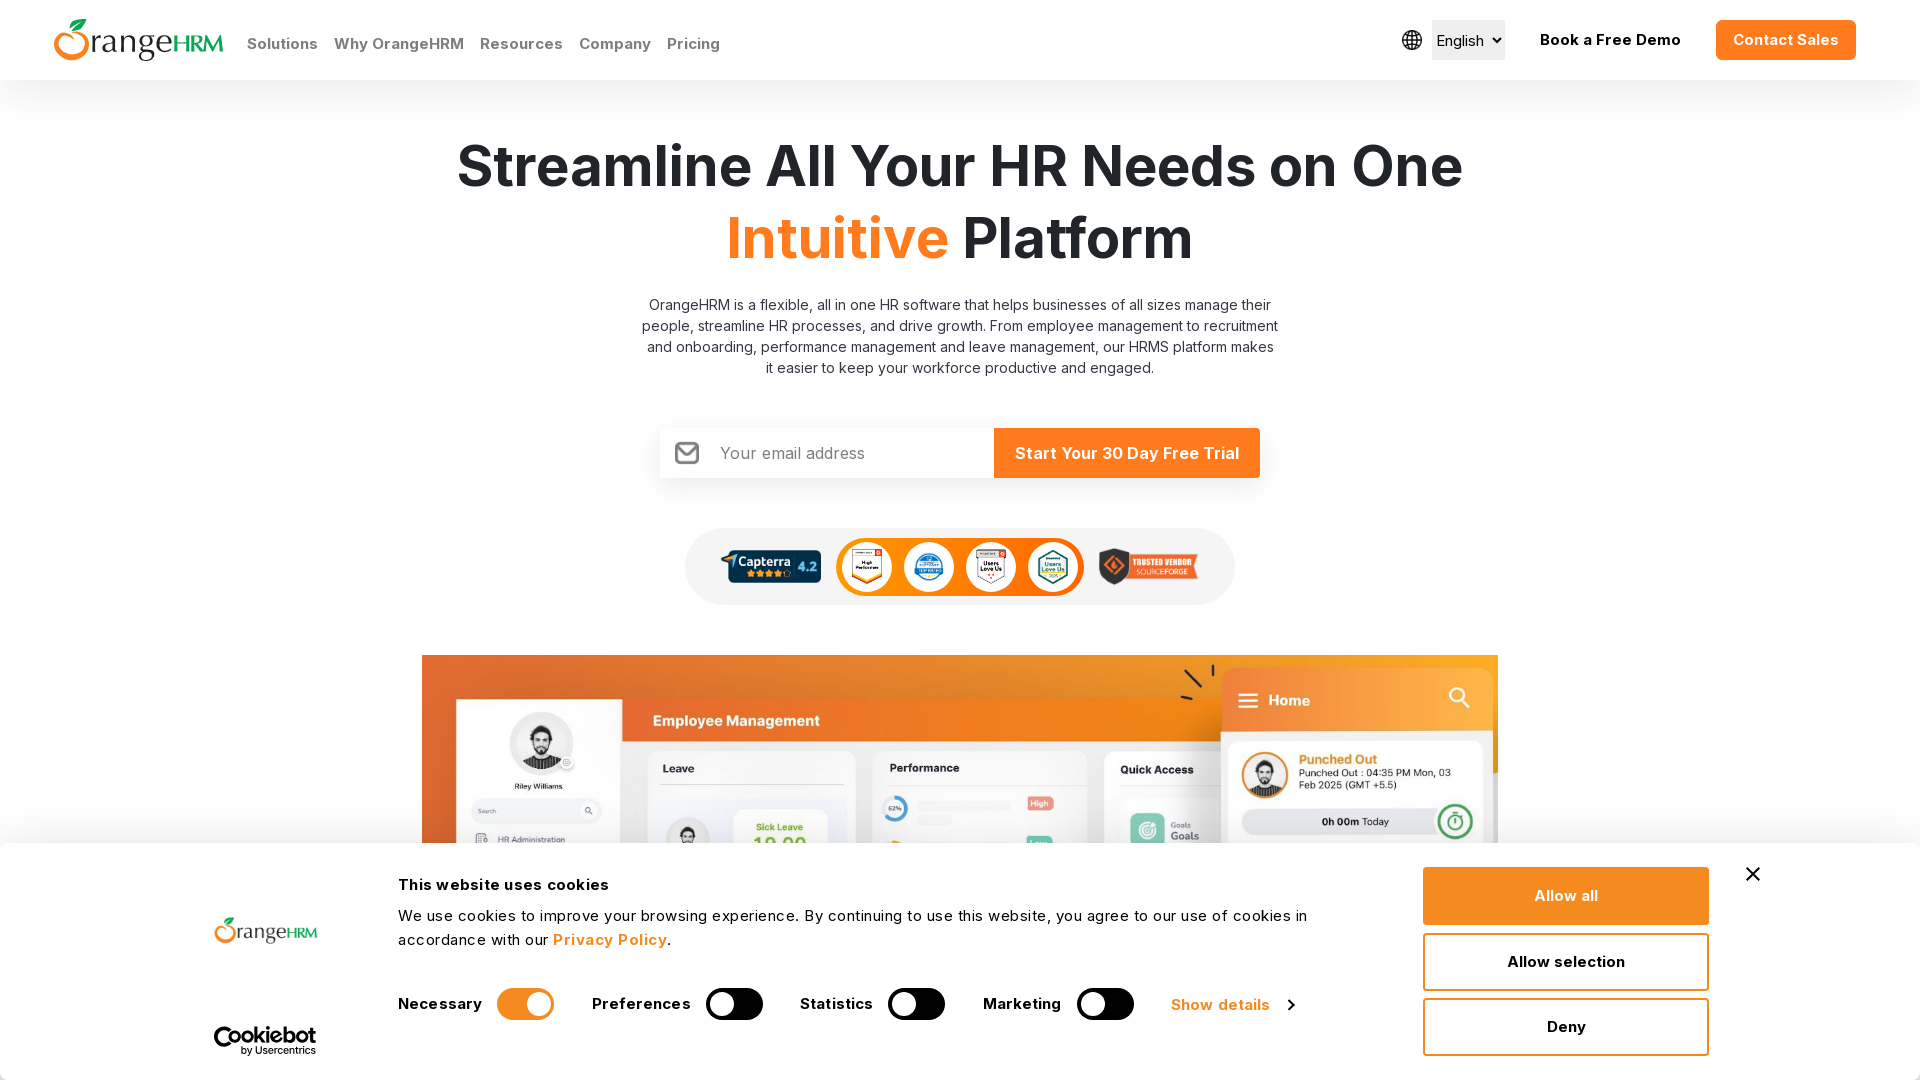

Retrieved page title: 'Human Resources Management Software | HRMS | OrangeHRM'
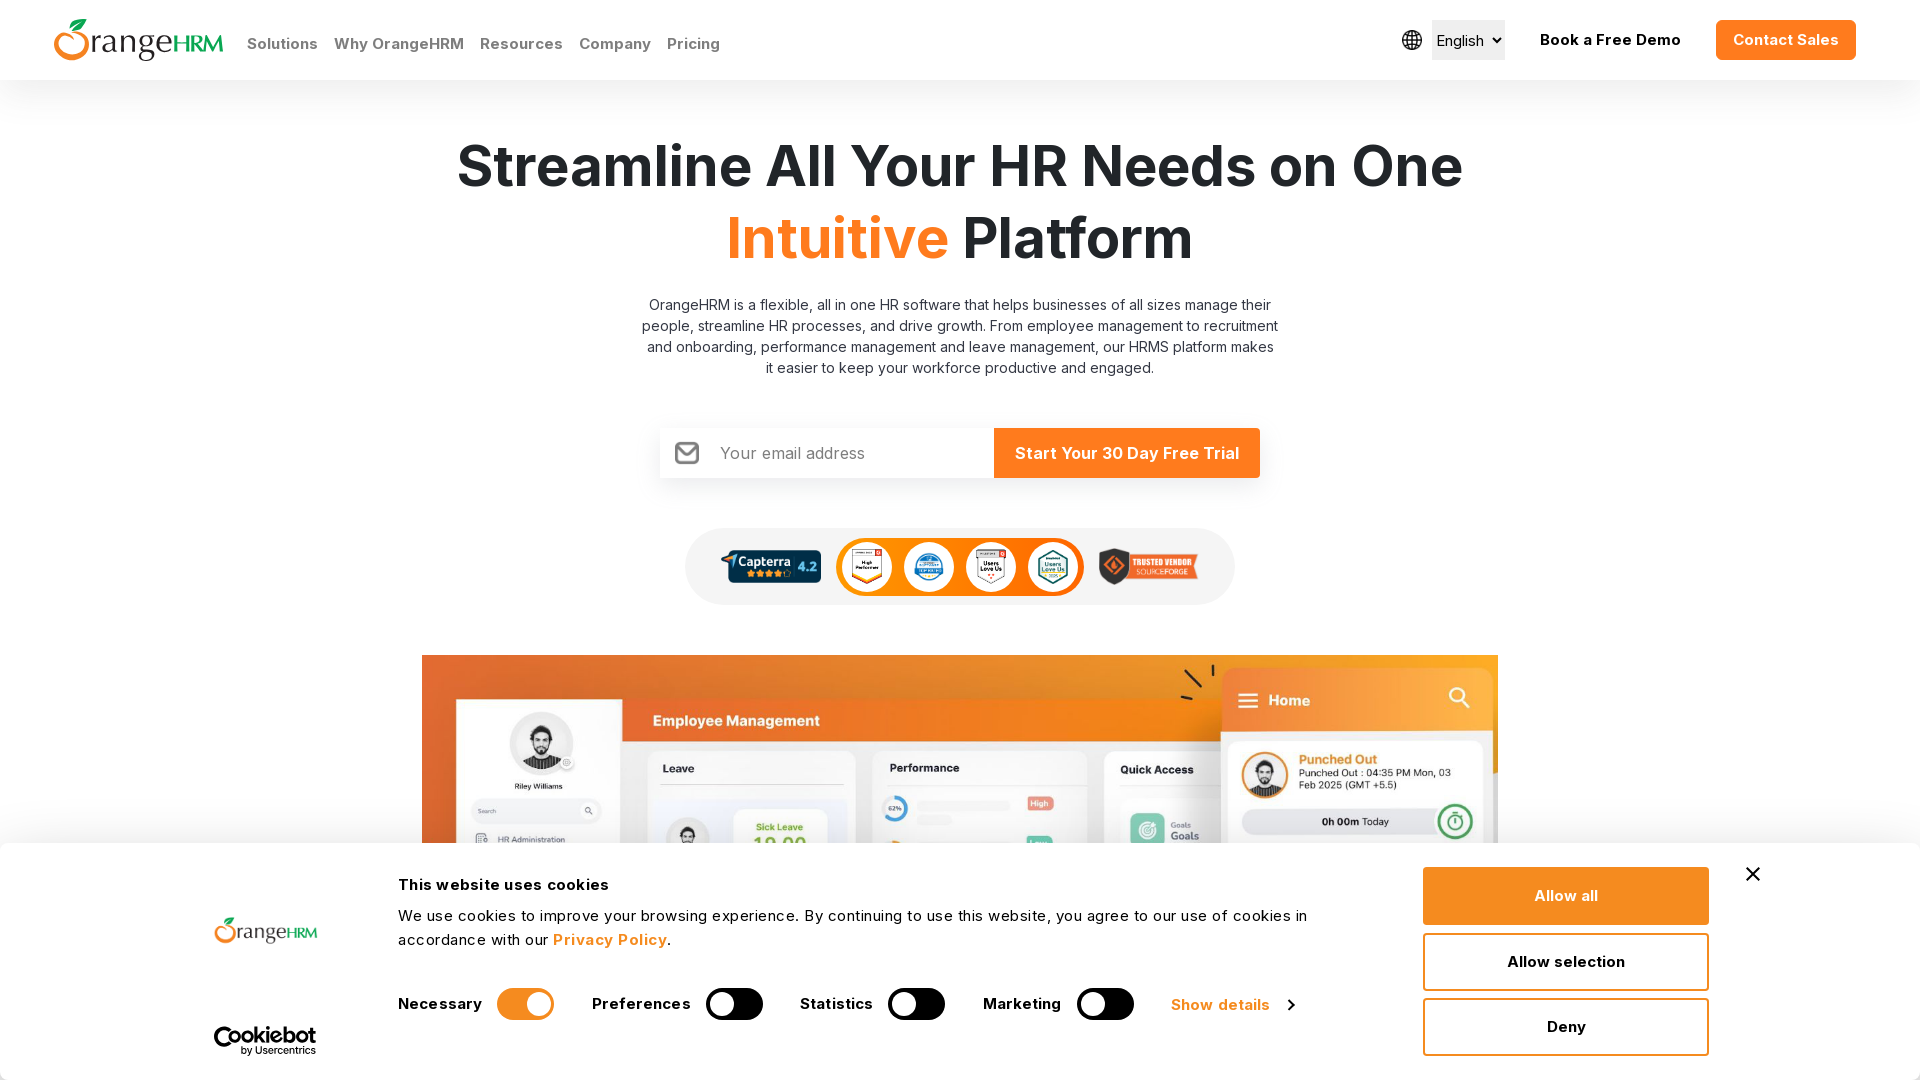

Validated page title contains or matches 'Resources'
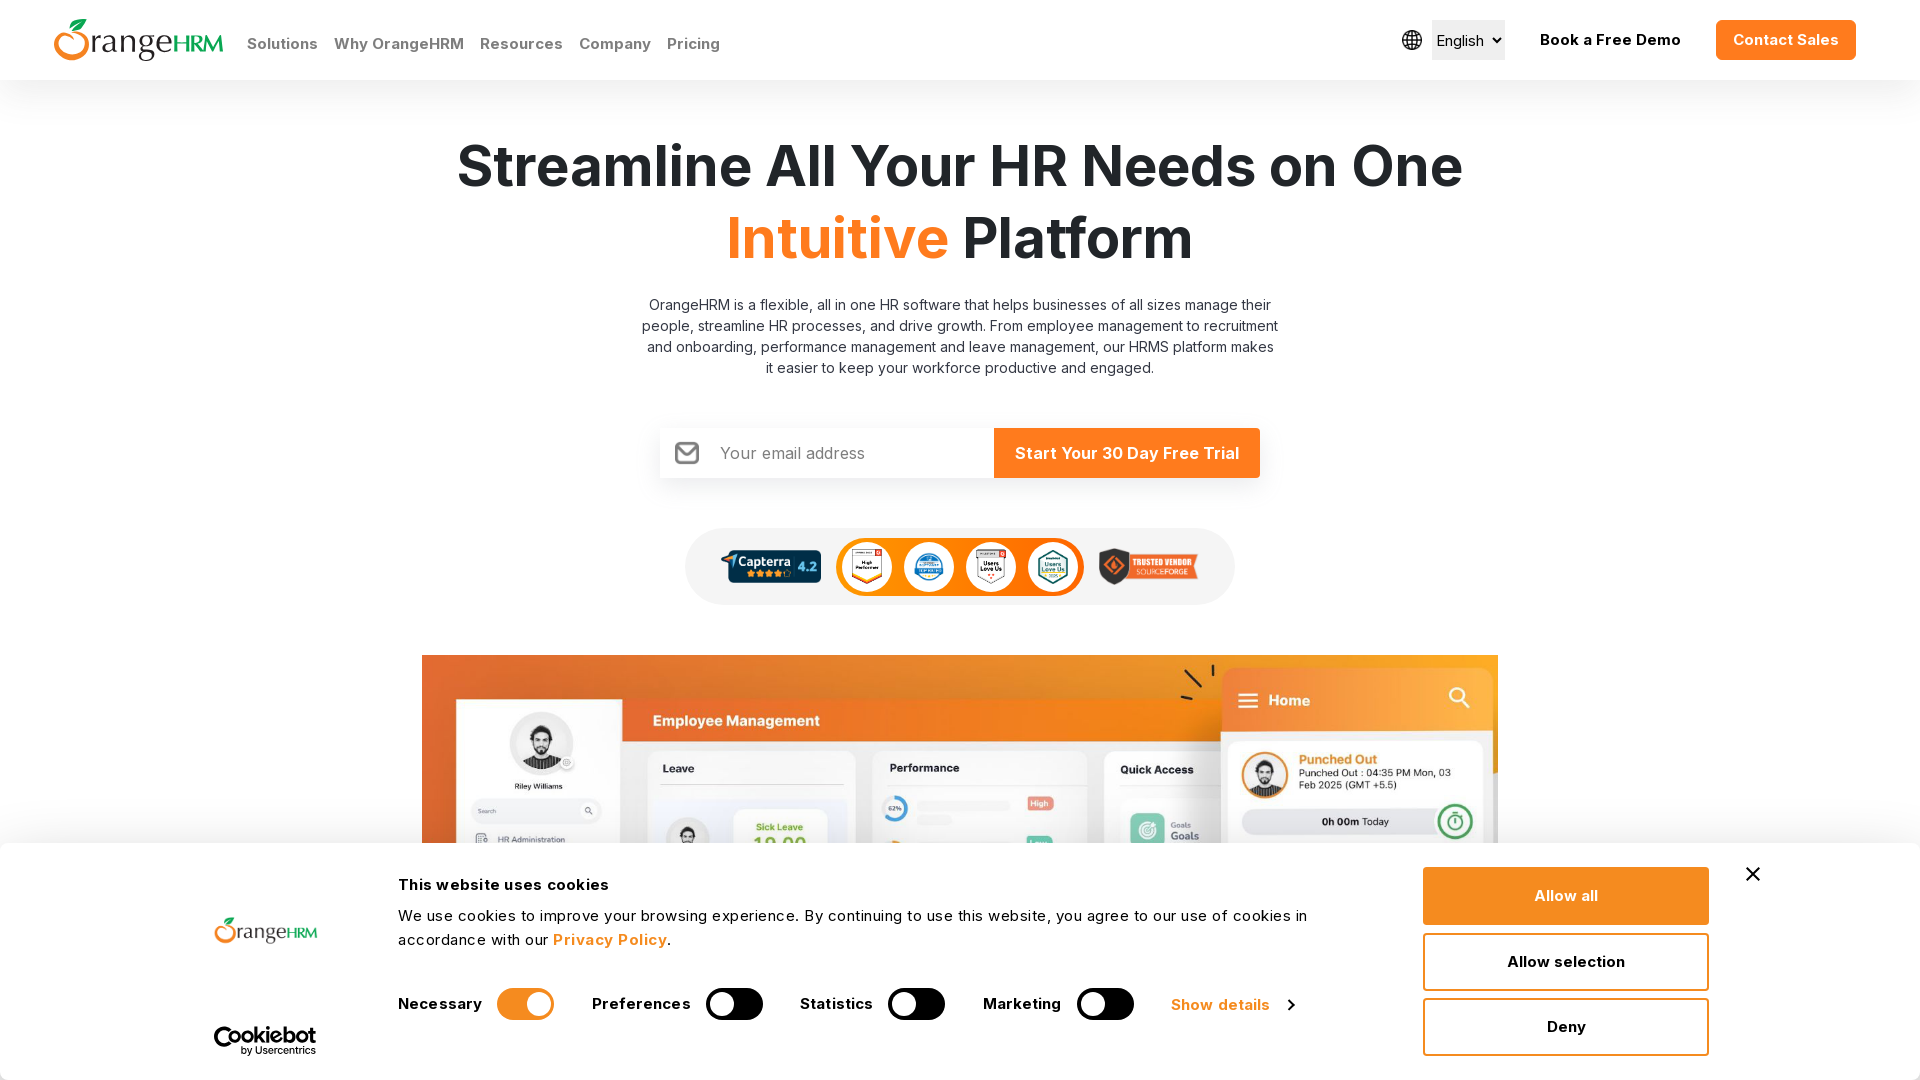

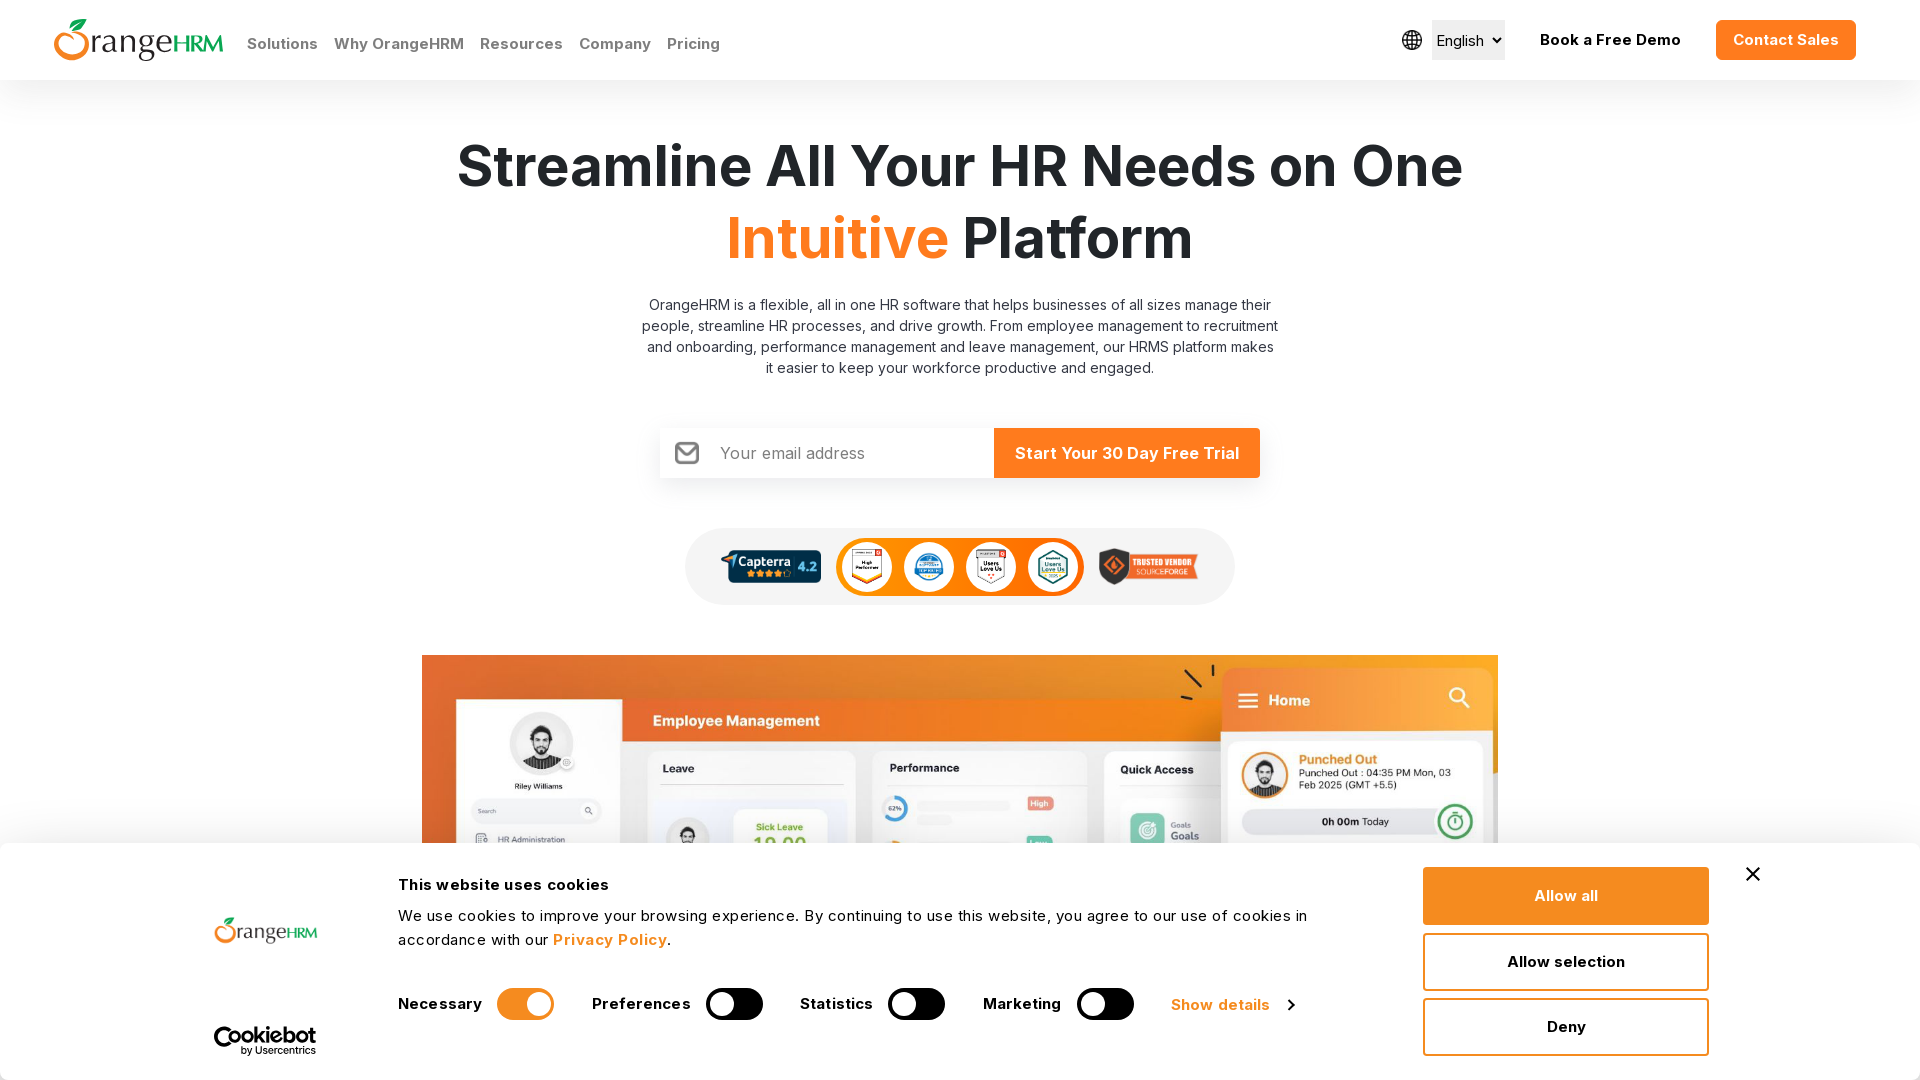